Tests drag and drop functionality by dragging elements between two columns

Starting URL: https://the-internet.herokuapp.com/drag_and_drop

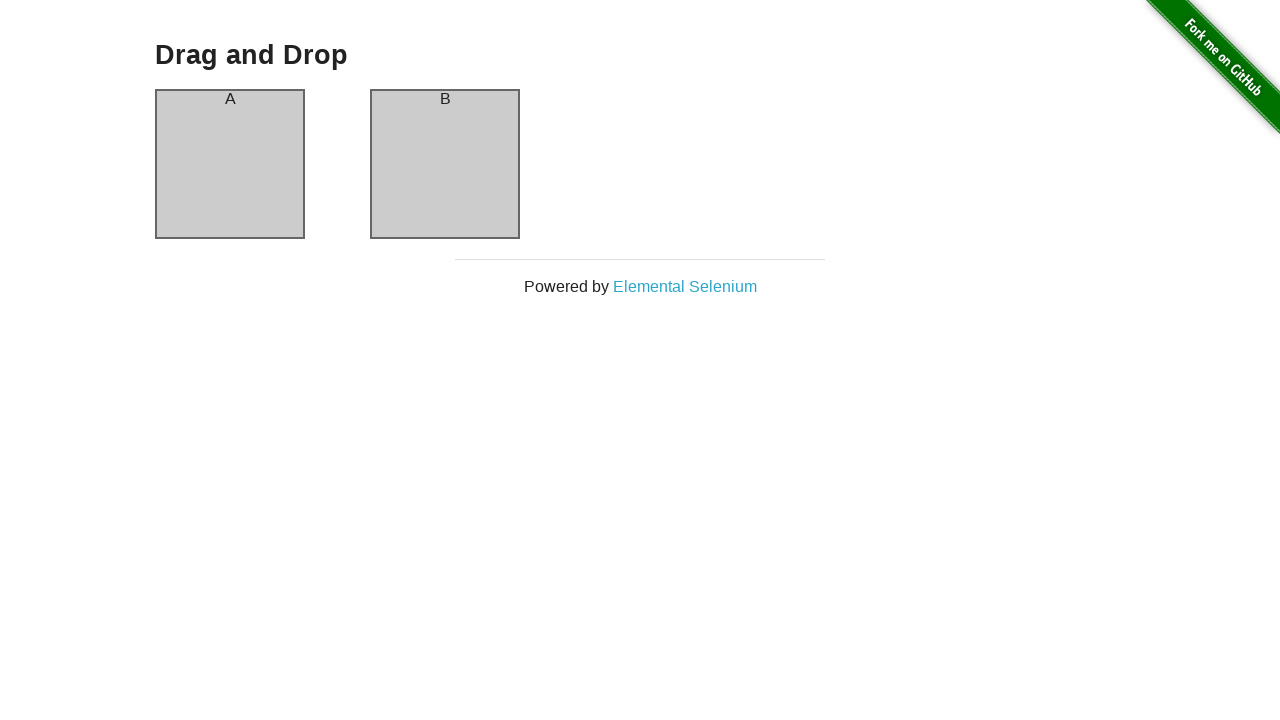

Navigated to drag and drop test page
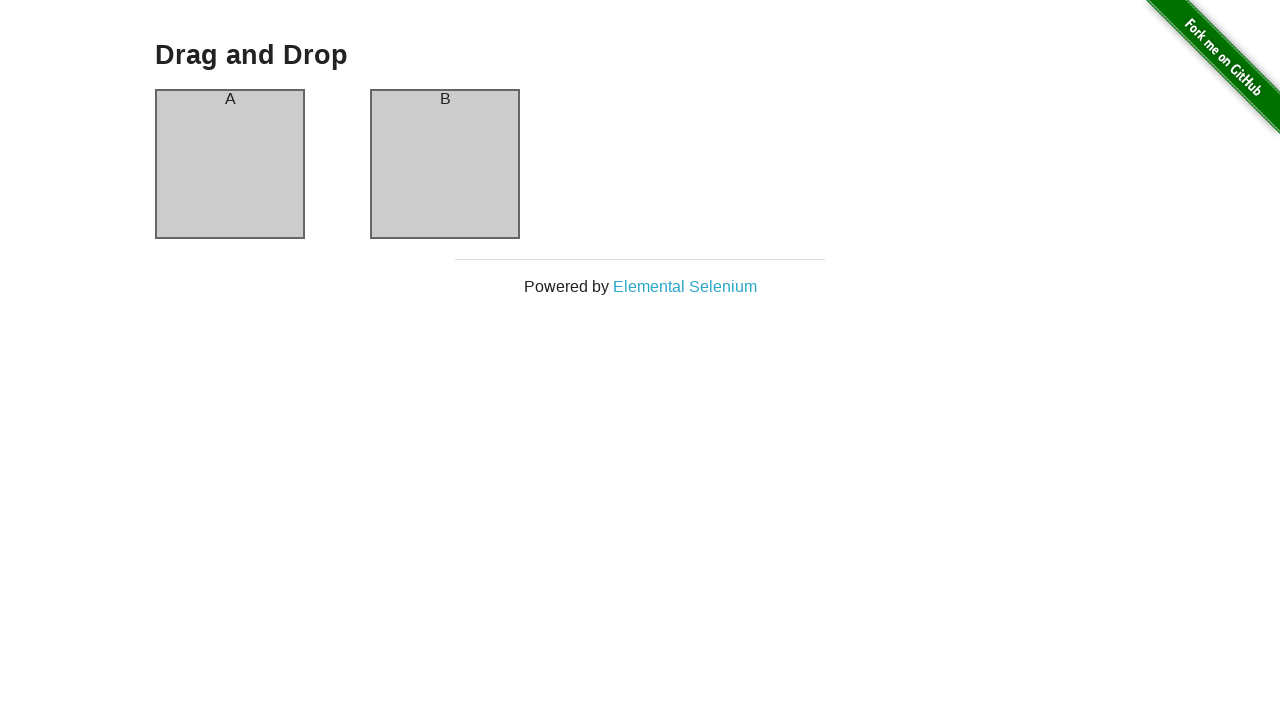

Dragged column A to column B at (445, 164)
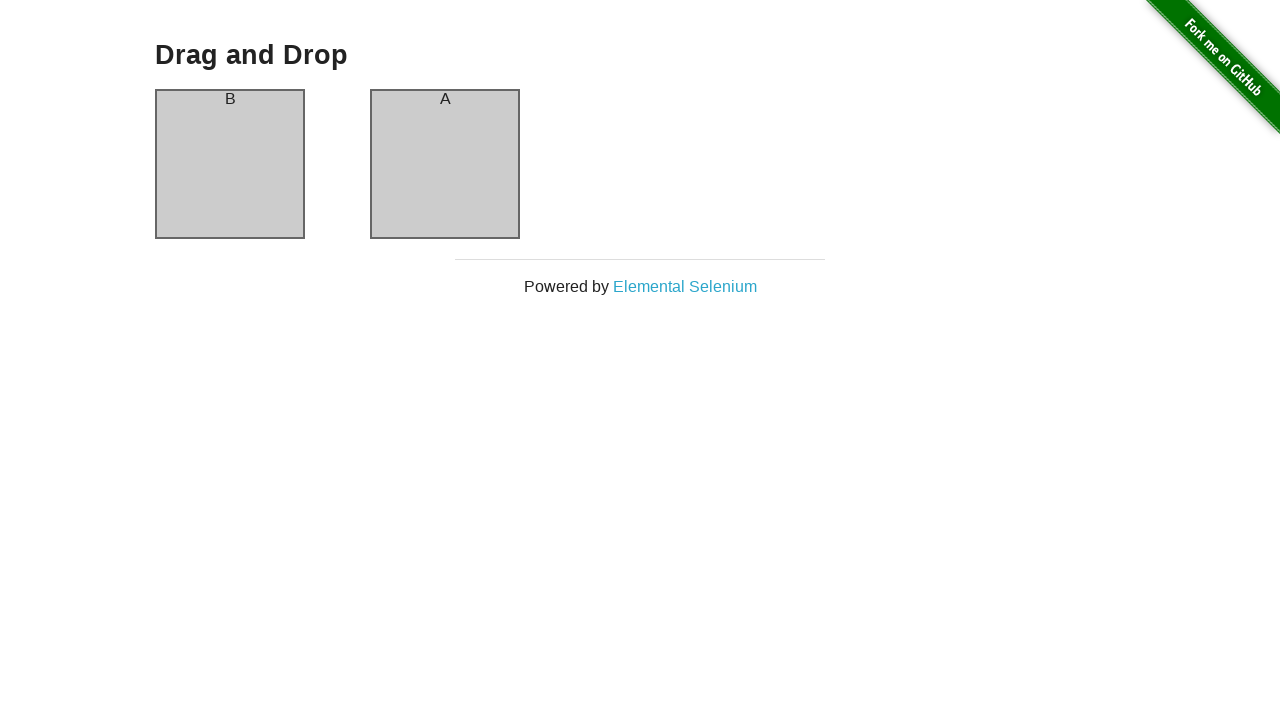

Dragged column B back to column A at (230, 164)
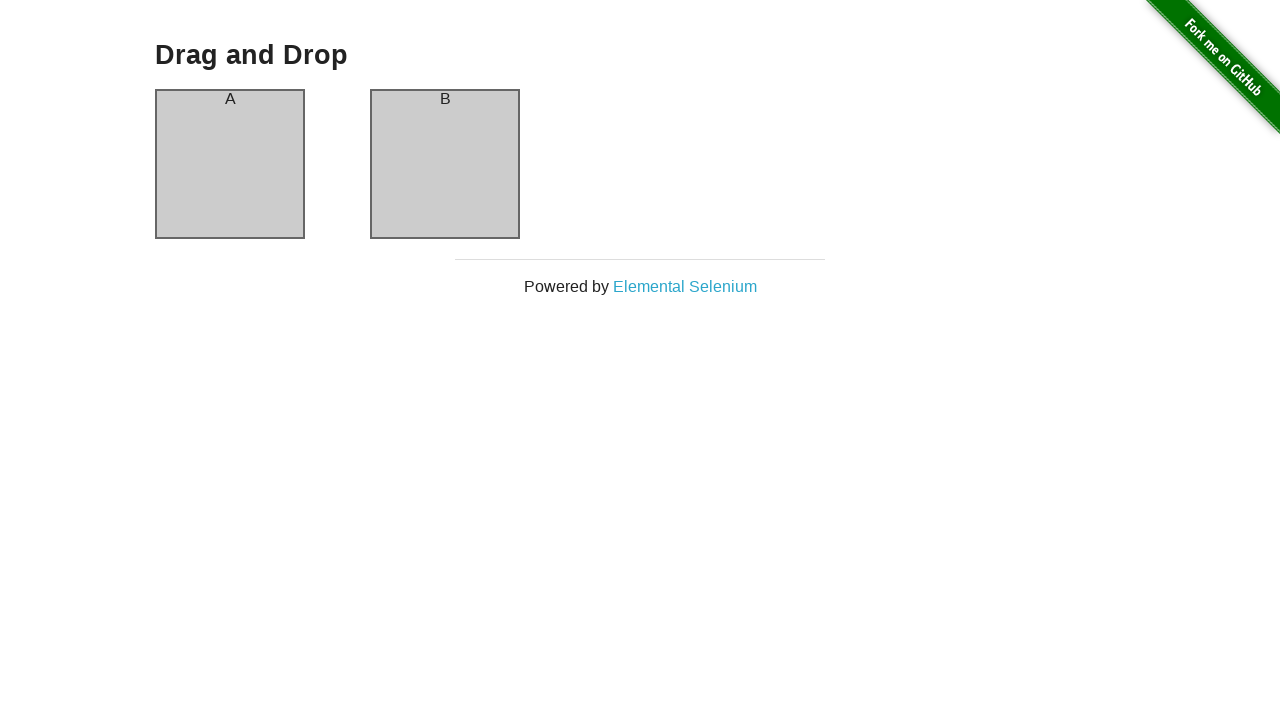

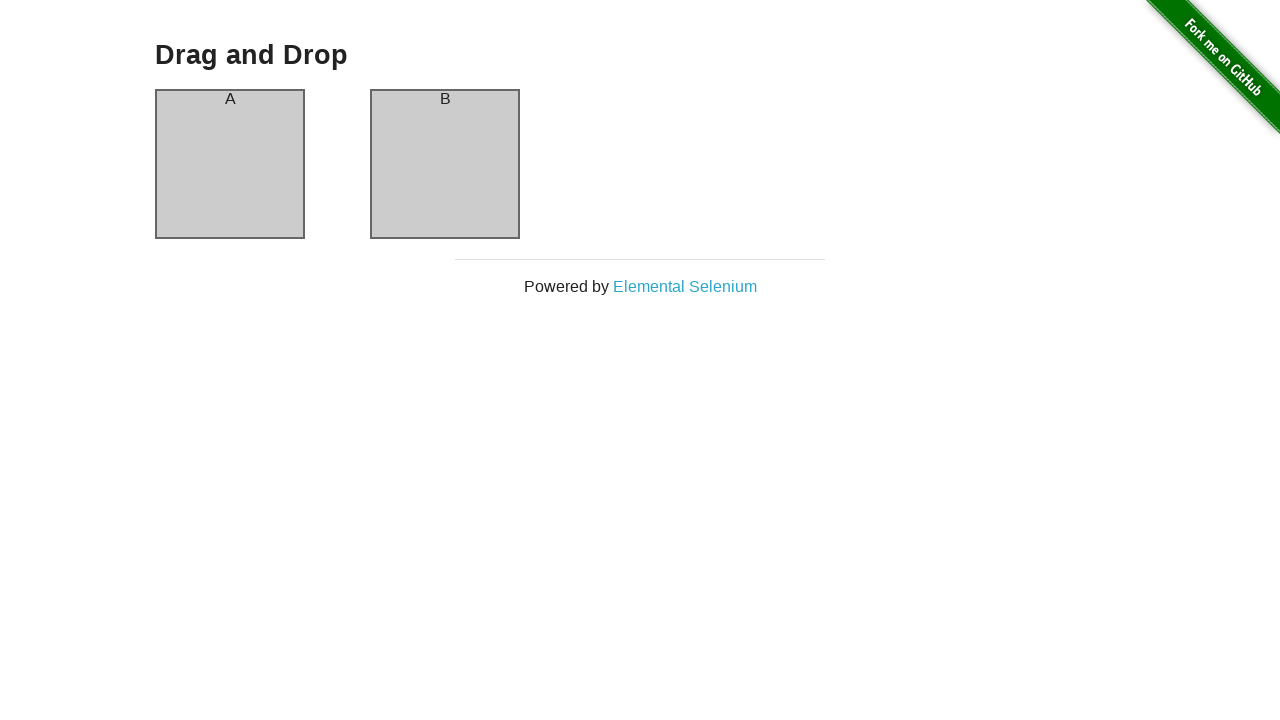